Tests keyboard key press functionality by sending SPACE and TAB keys to a page element and verifying the displayed result text reflects the correct key pressed.

Starting URL: http://the-internet.herokuapp.com/key_presses

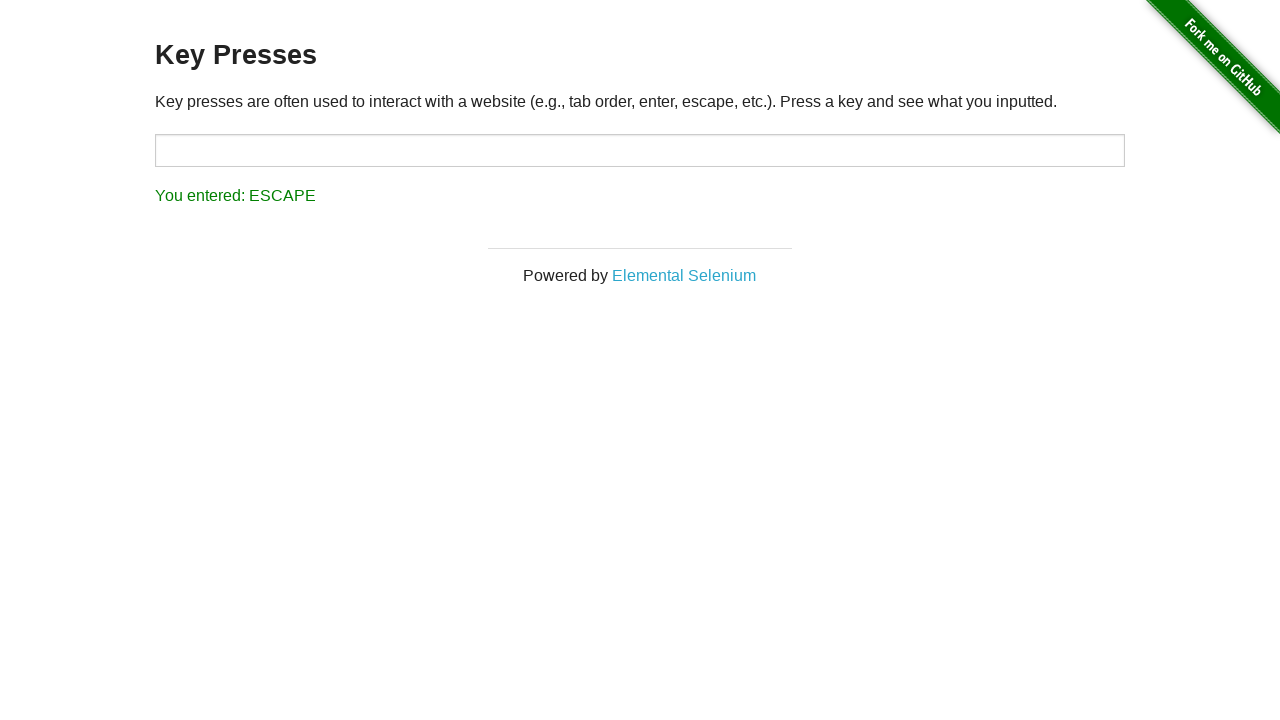

Pressed SPACE key on the example element on .example
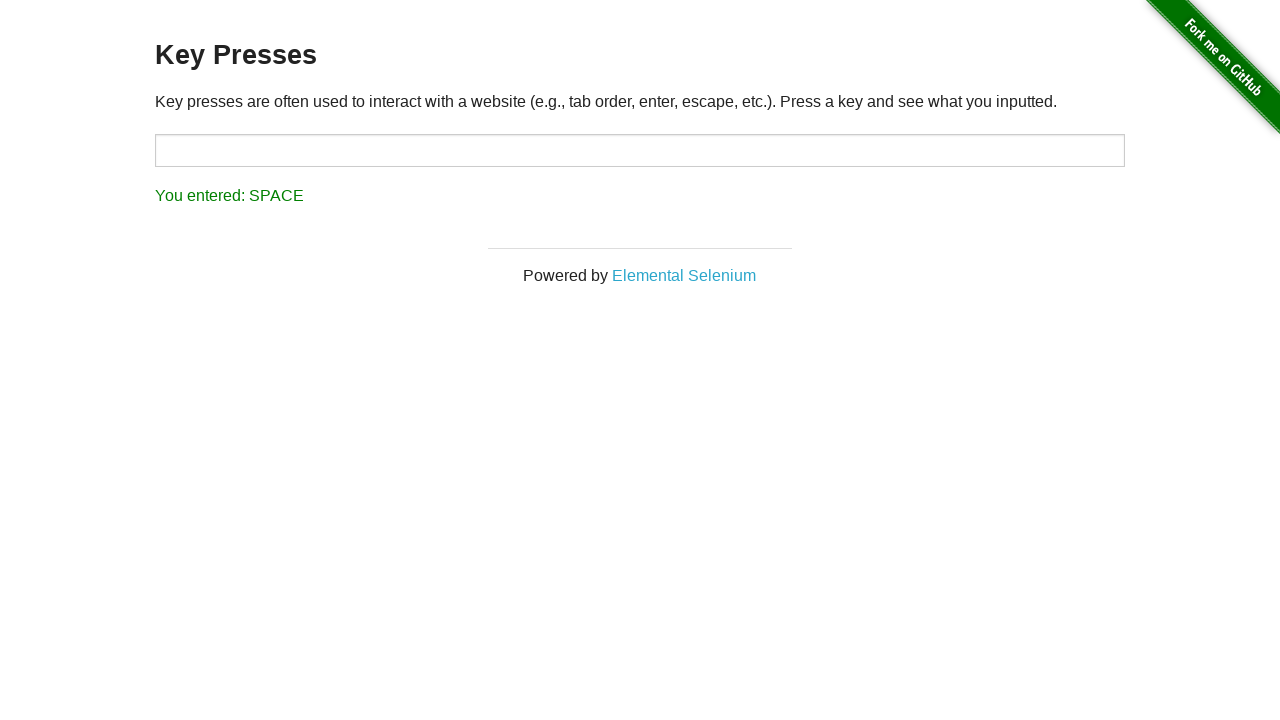

Verified result text displays 'You entered: SPACE'
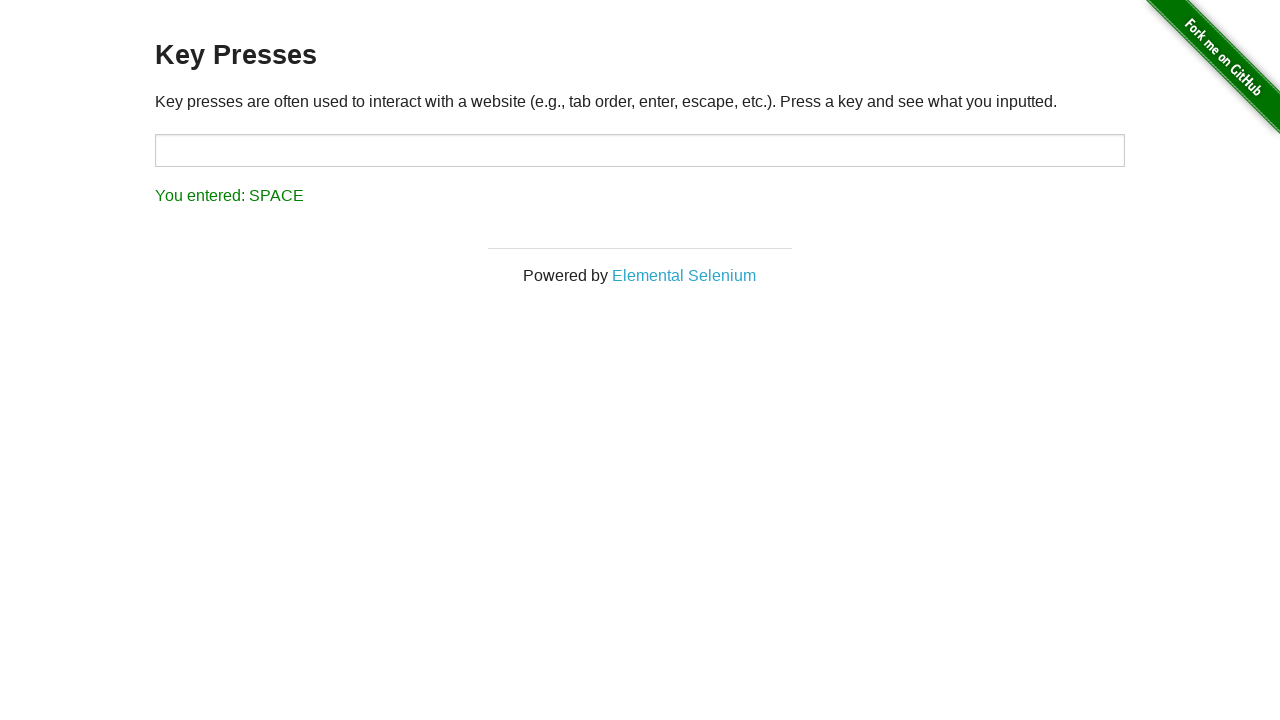

Pressed TAB key using keyboard
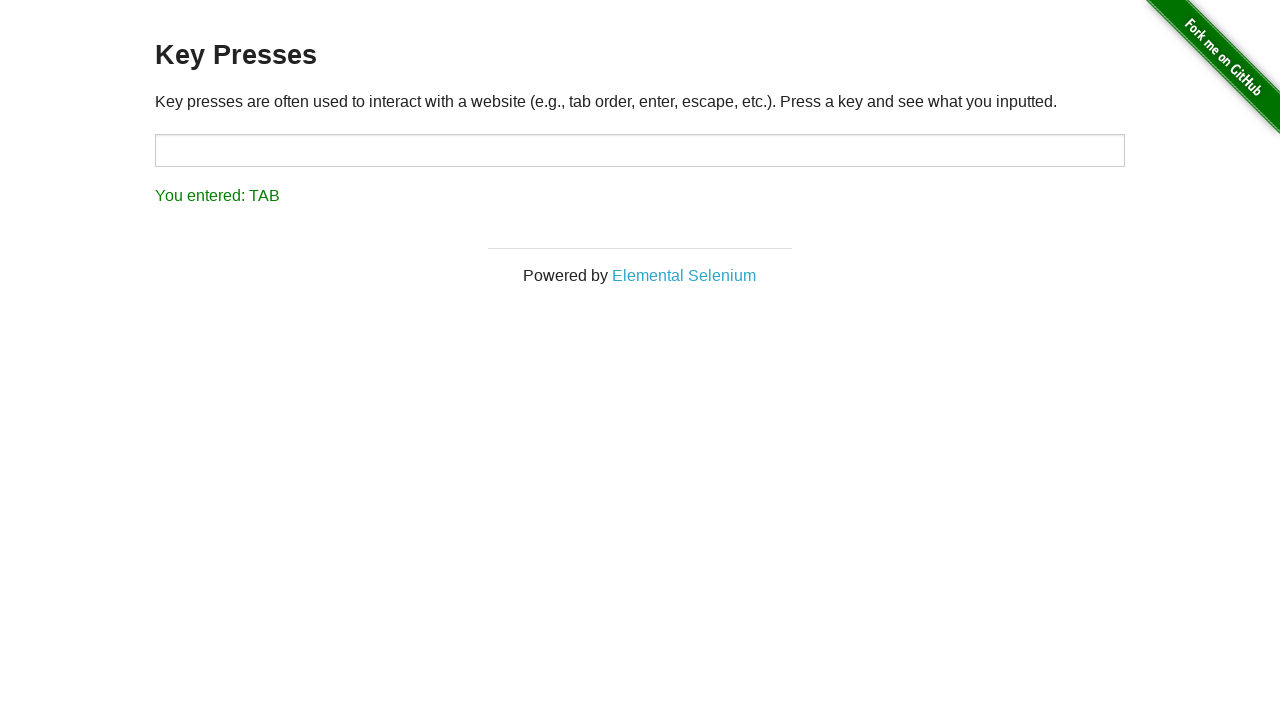

Verified result text displays 'You entered: TAB'
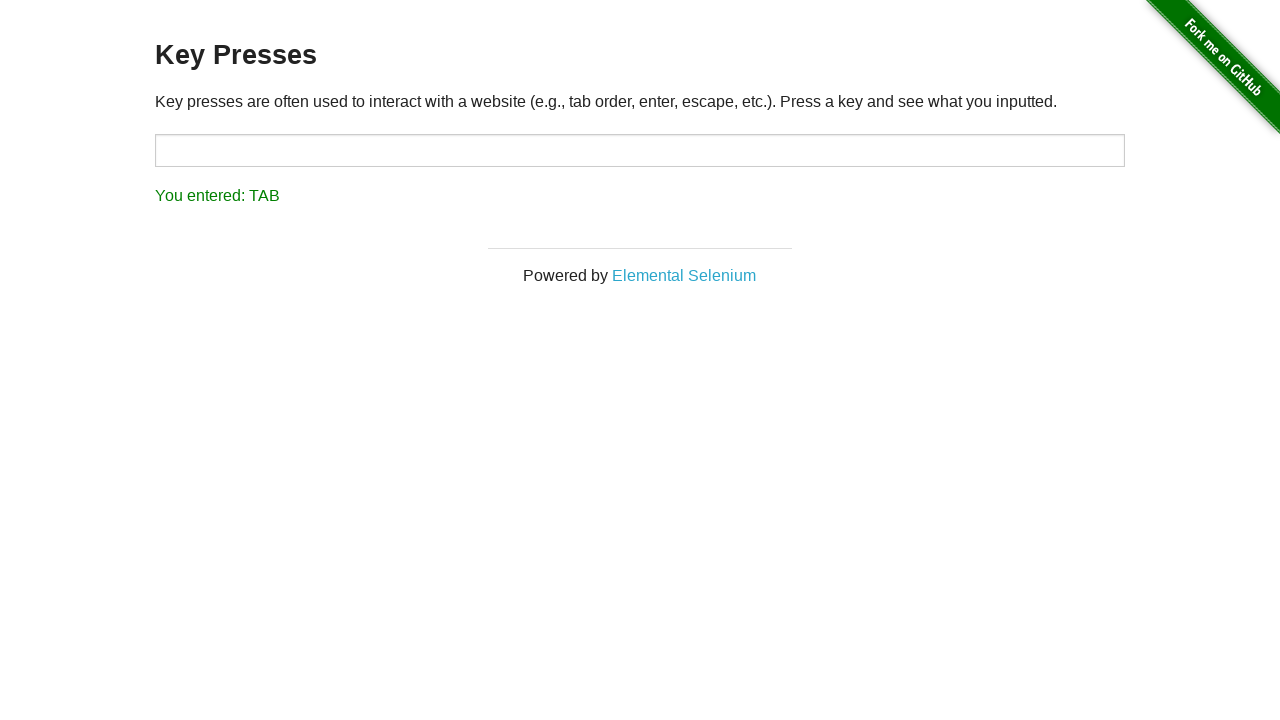

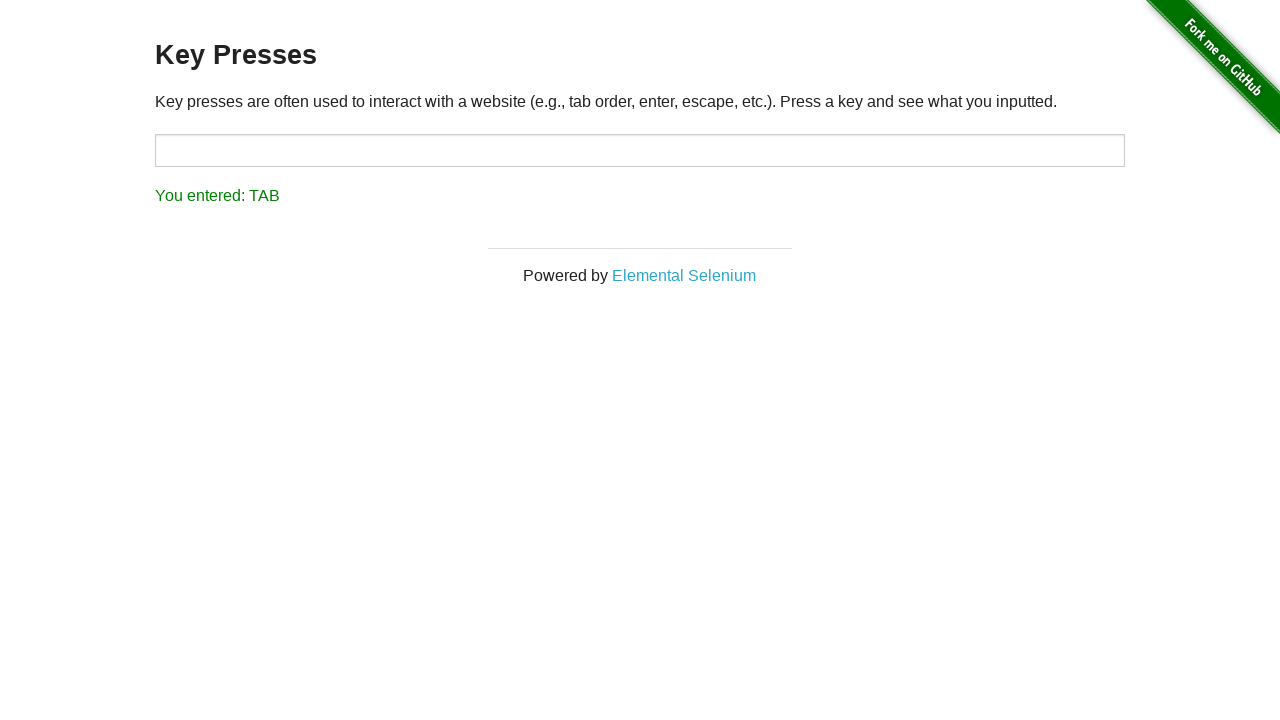